Tests form submission with location type "urban" and age 28

Starting URL: https://s00244753.github.io/

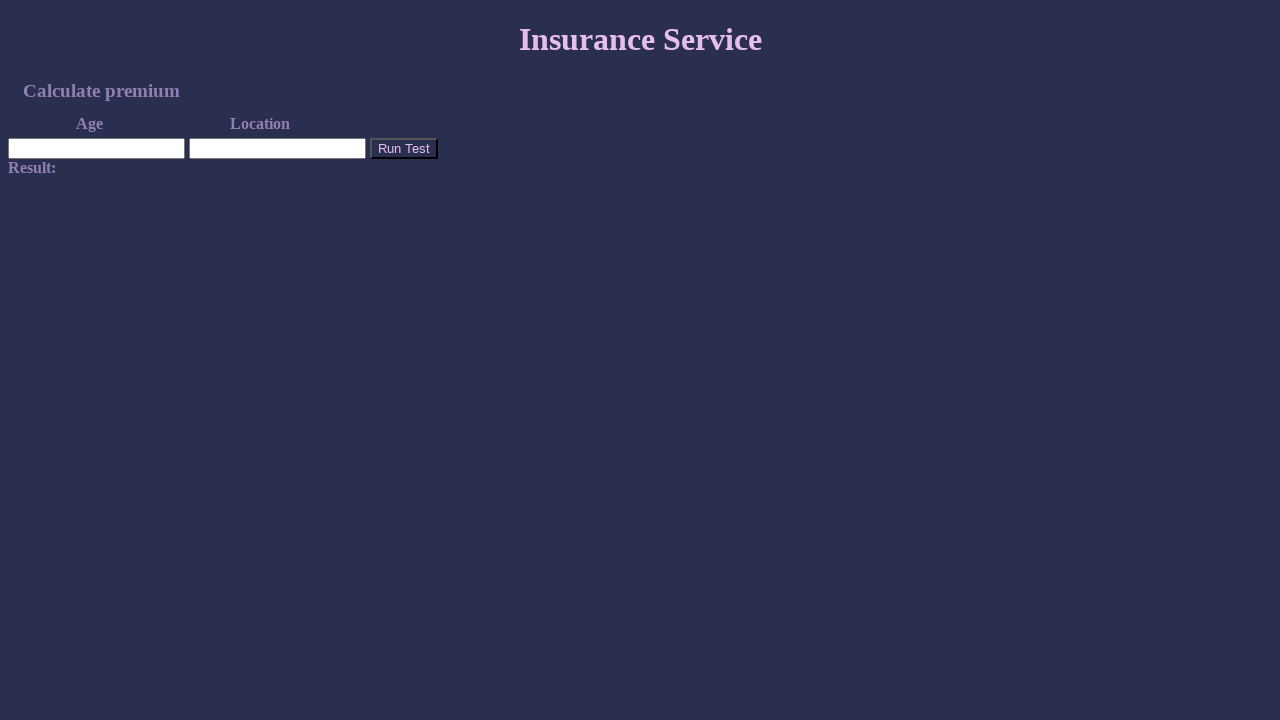

Filled location field with 'urban' on #location
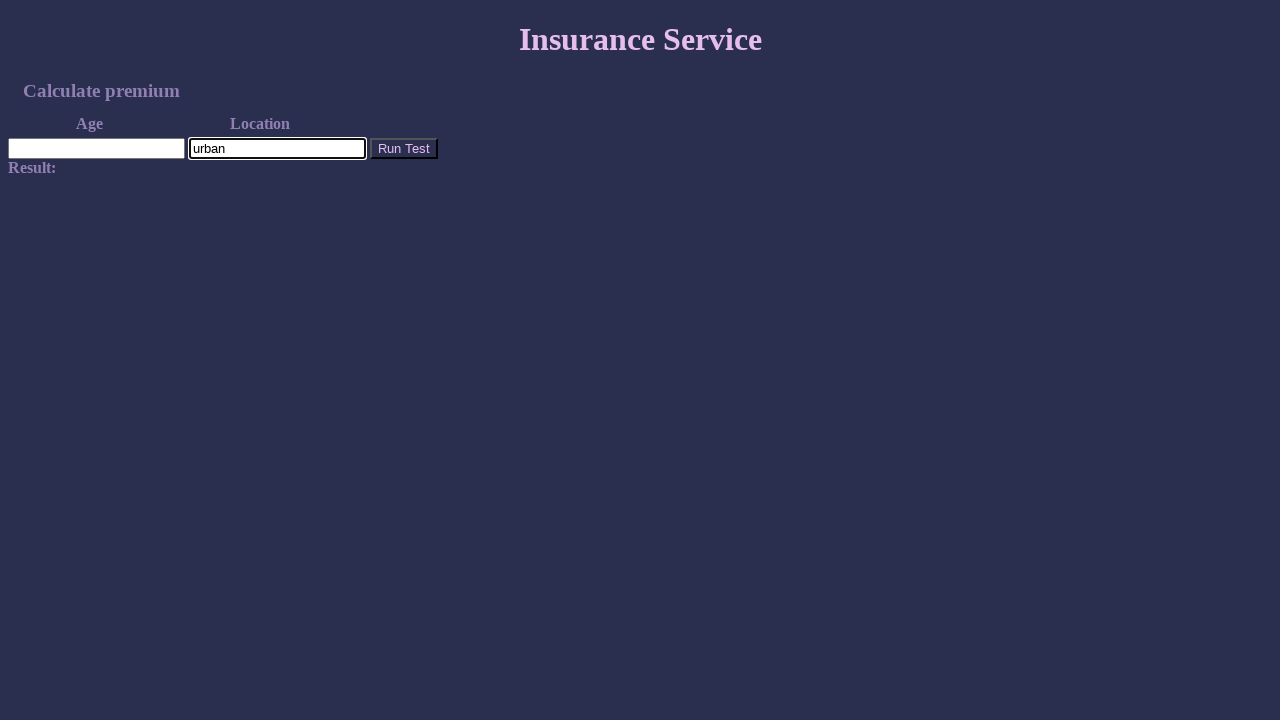

Filled age field with '28' on input[name='age']
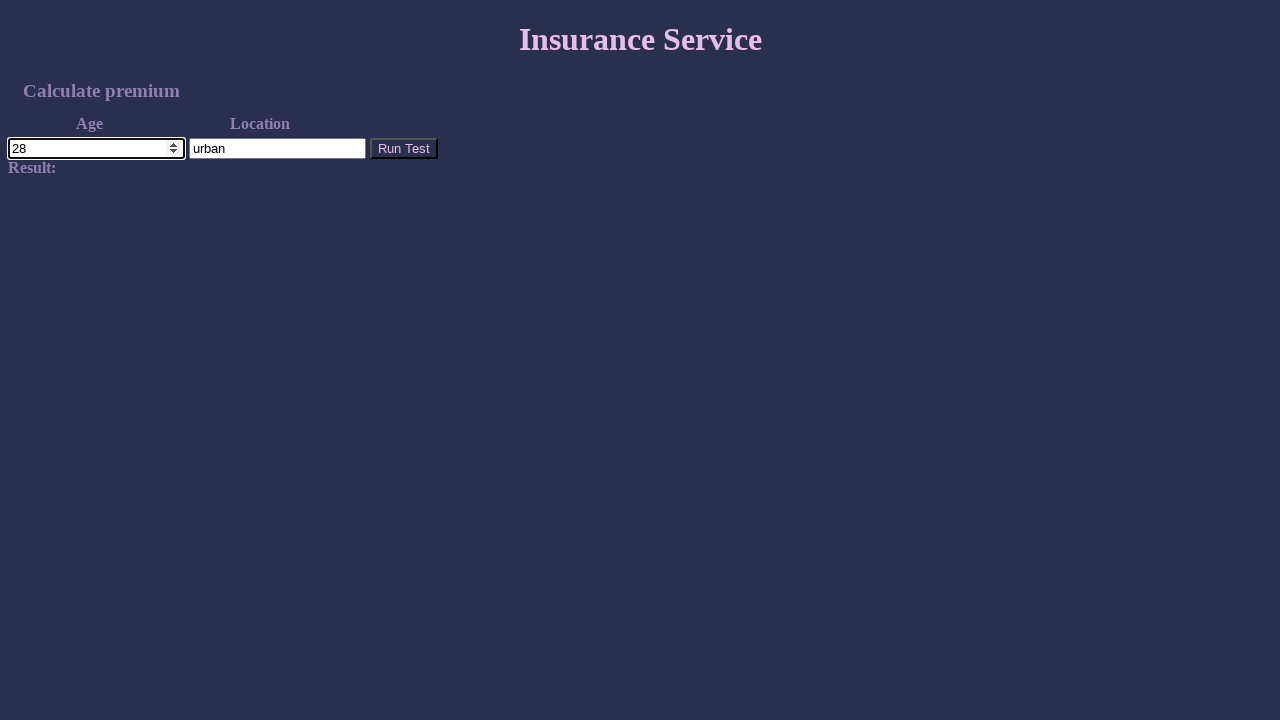

Clicked submit button to submit form at (404, 148) on .button
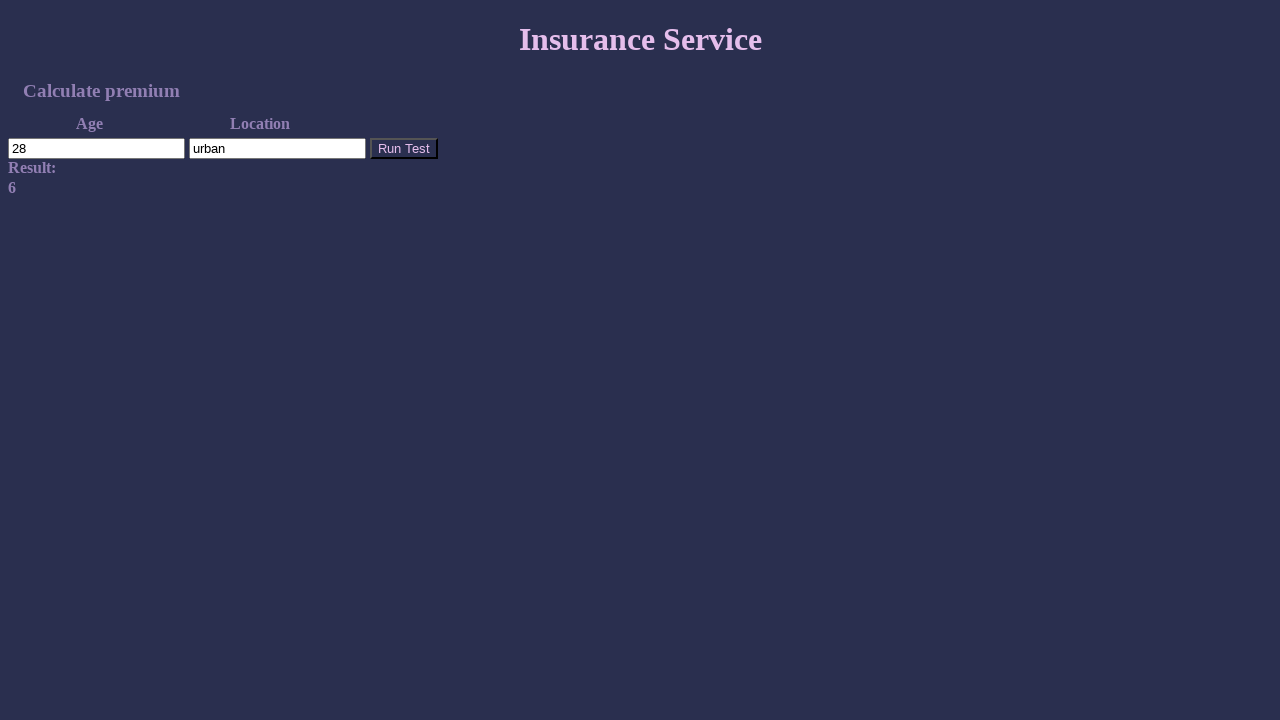

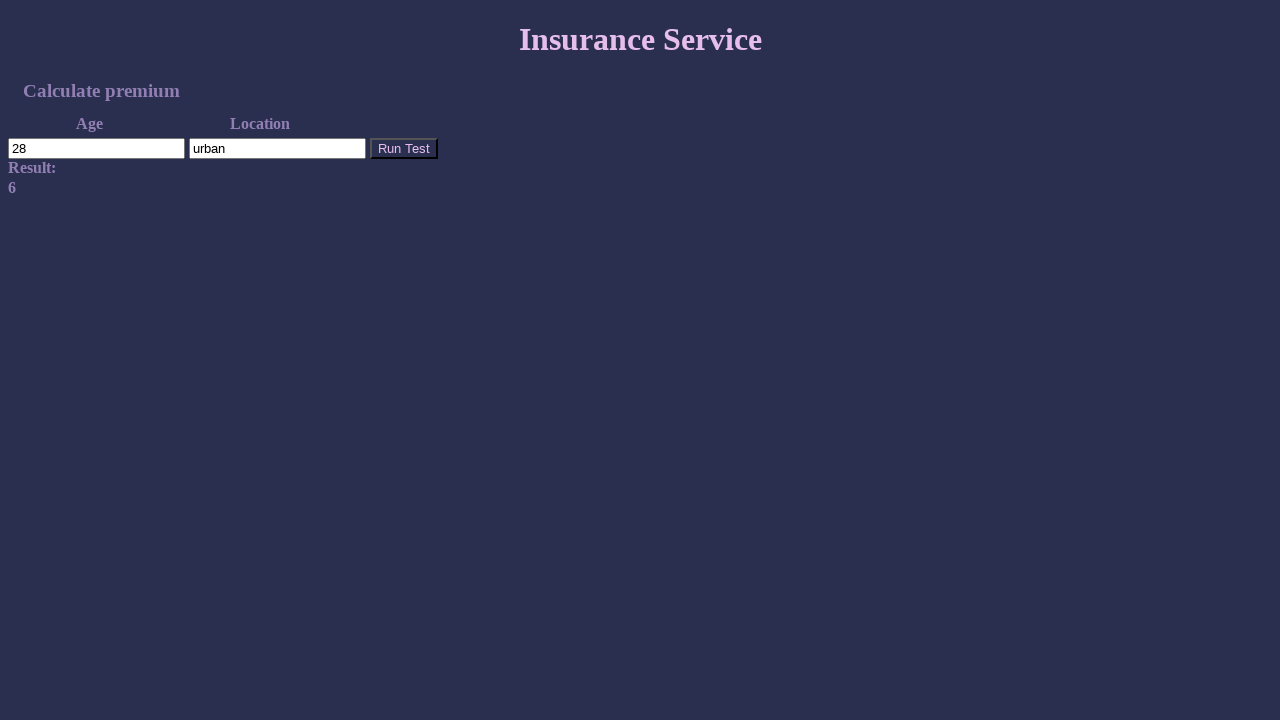